Navigates to Baidu's trending topics board and verifies that the hot topic links are displayed on the page.

Starting URL: https://top.baidu.com/board

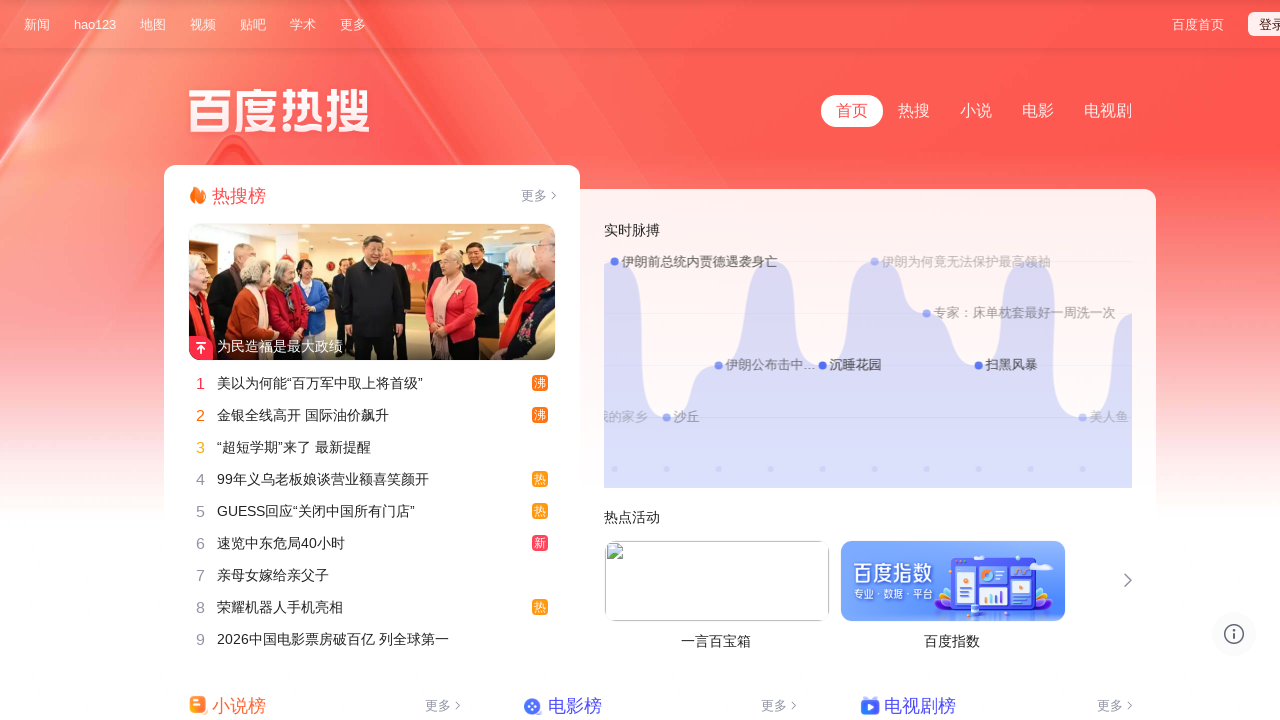

Navigated to Baidu trending topics board
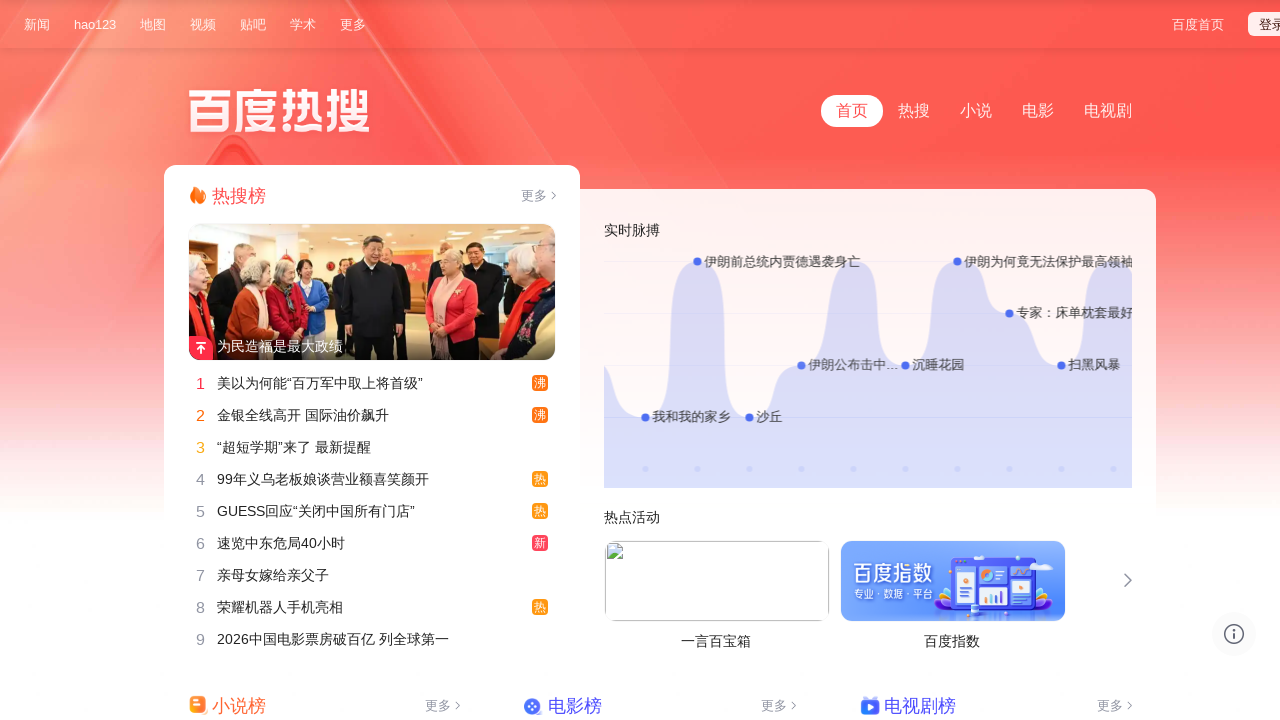

Trending topics section loaded
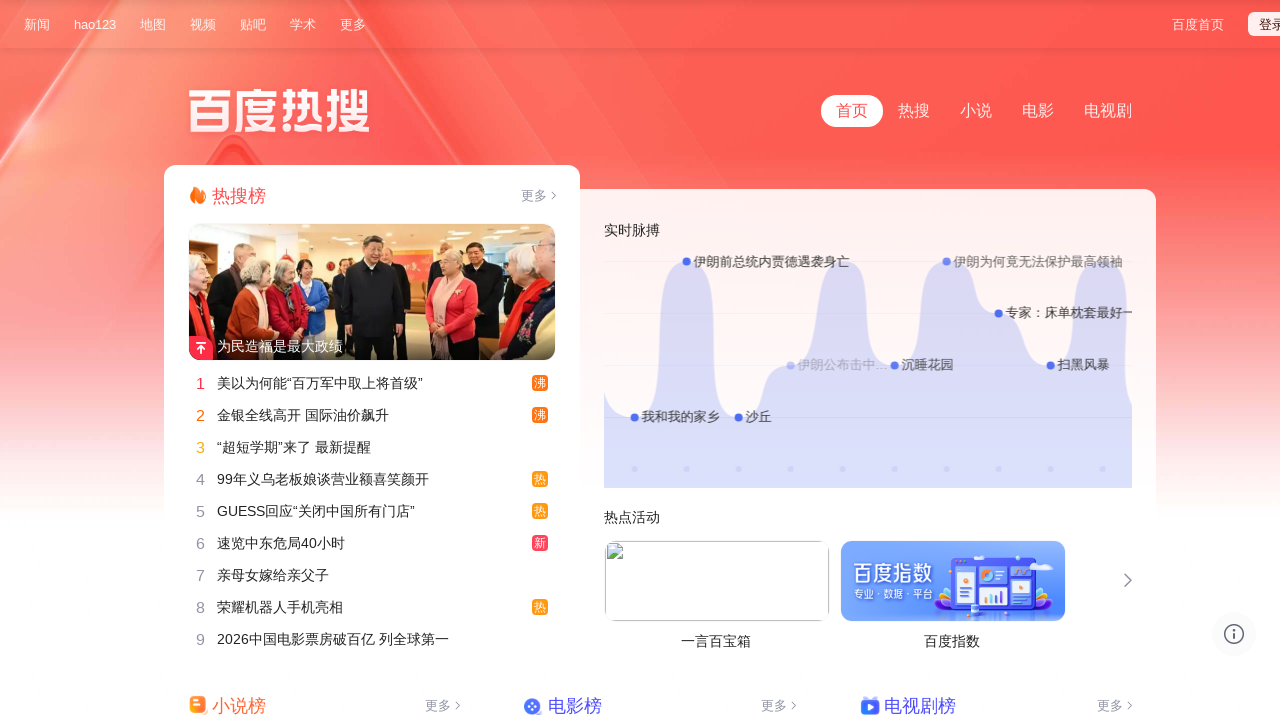

Verified that hot topic links with titles are displayed on the page
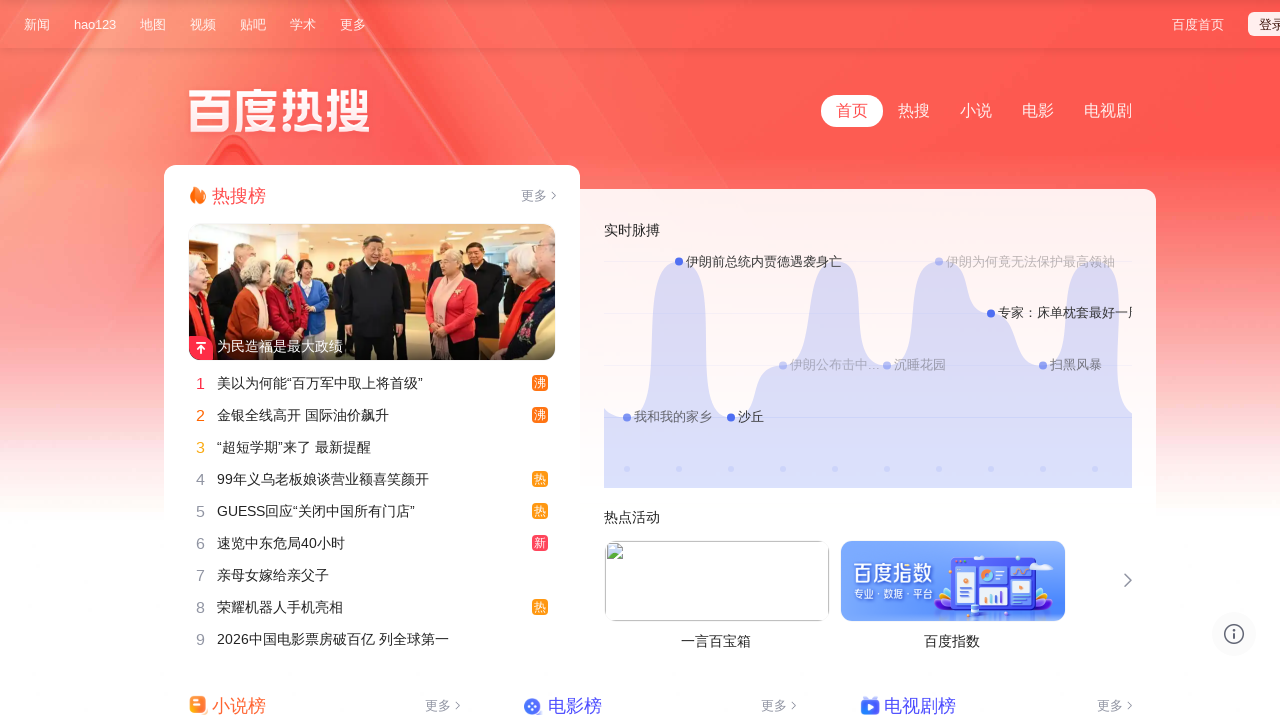

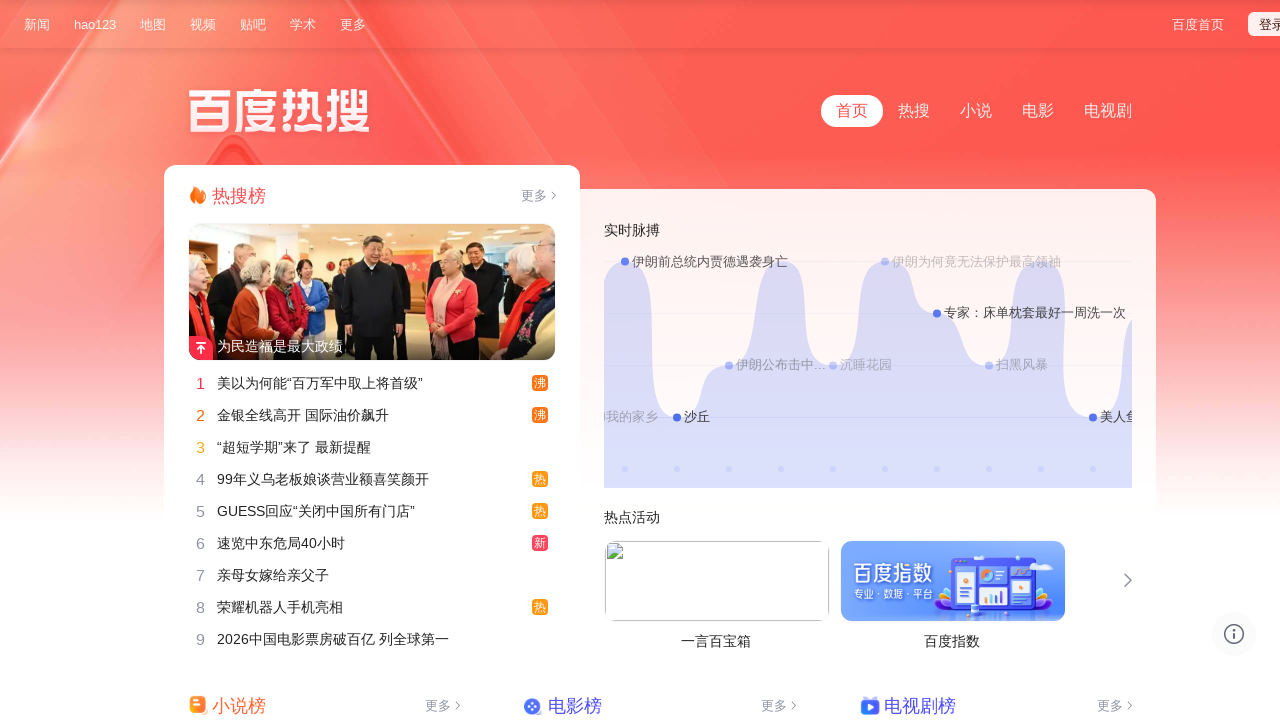